Tests JavaScript alert handling by clicking a button that triggers an alert, accepting the alert, and verifying the result message

Starting URL: https://testcenter.techproeducation.com/index.php?page=javascript-alerts

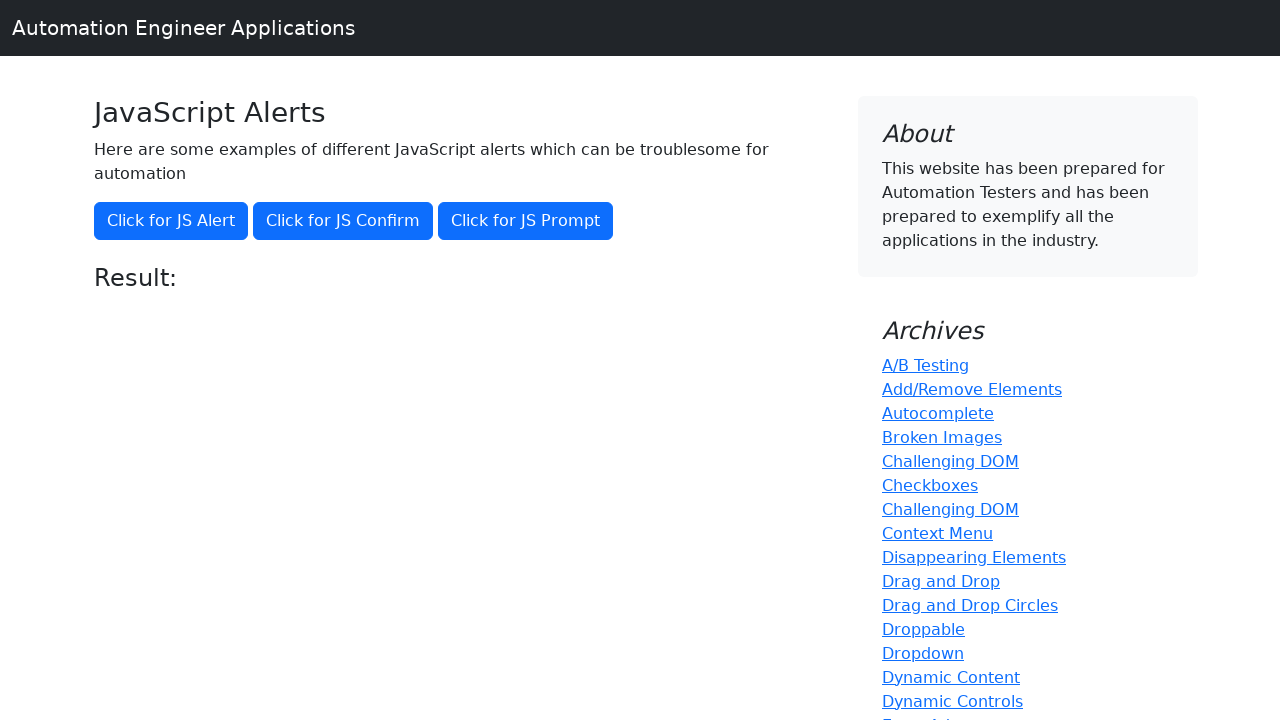

Clicked button to trigger JavaScript alert at (171, 221) on xpath=//button[@onclick='jsAlert()']
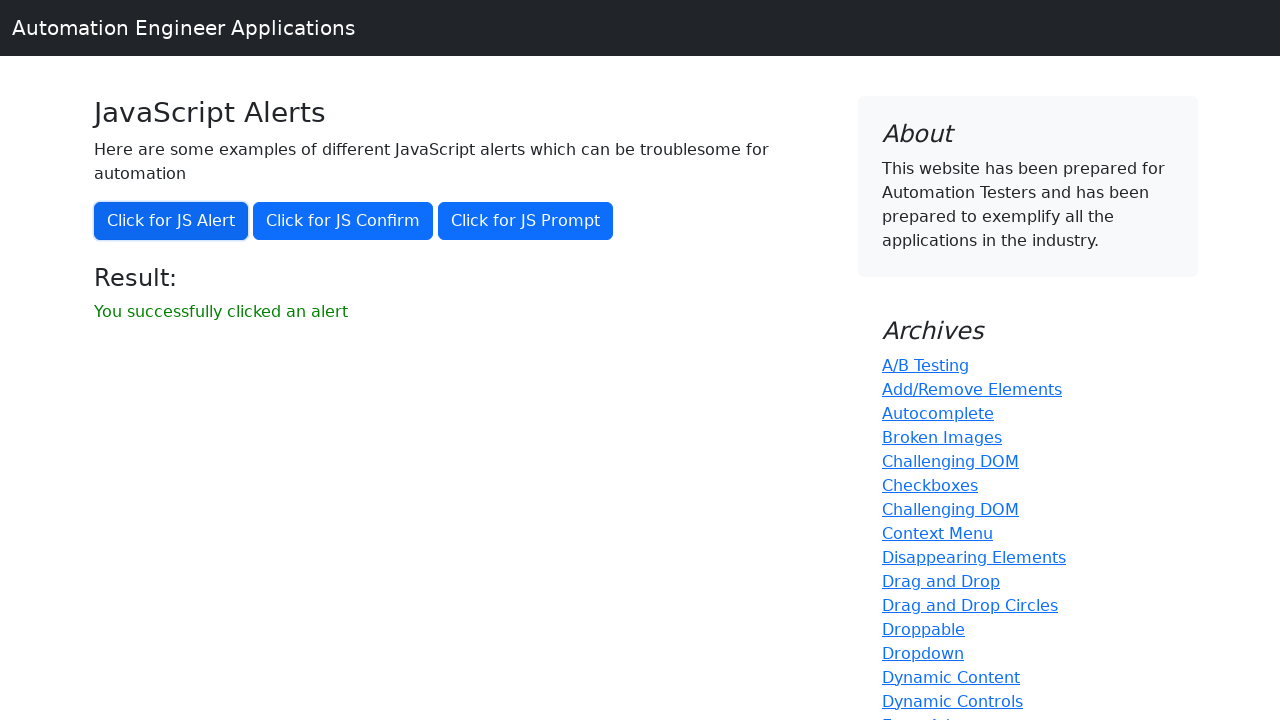

Set up dialog handler to accept alerts
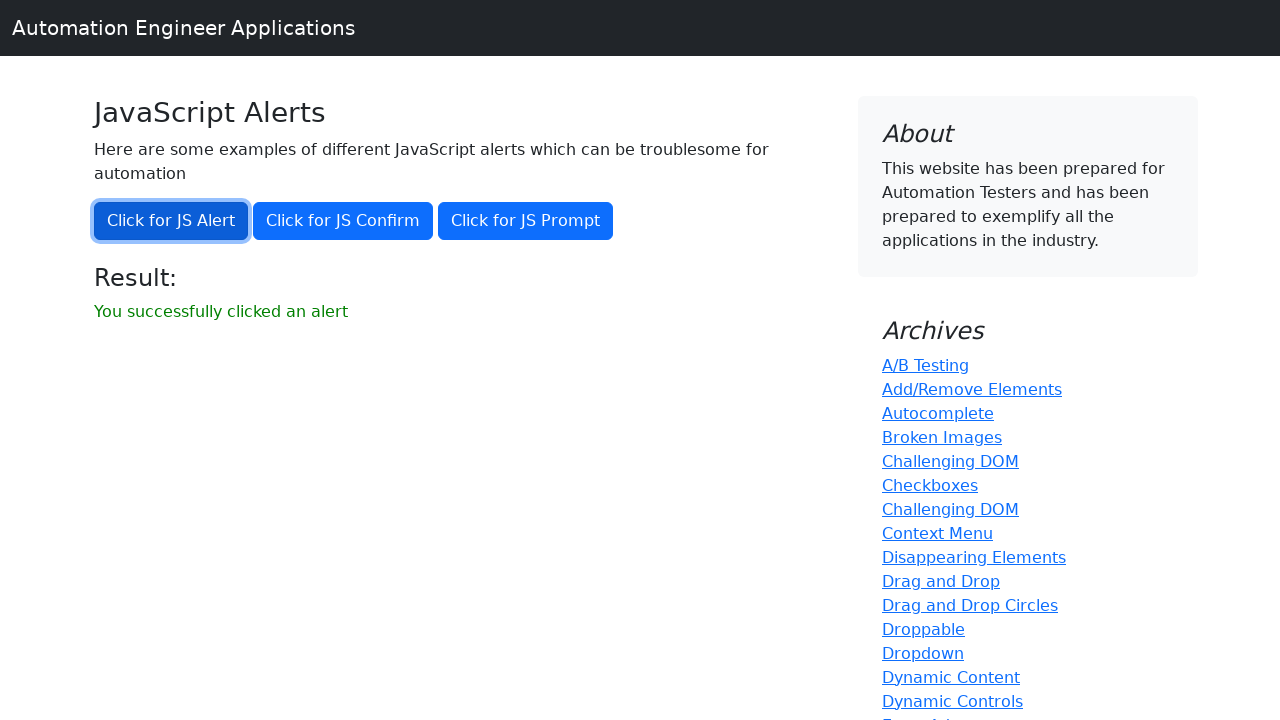

Result message element loaded after accepting alert
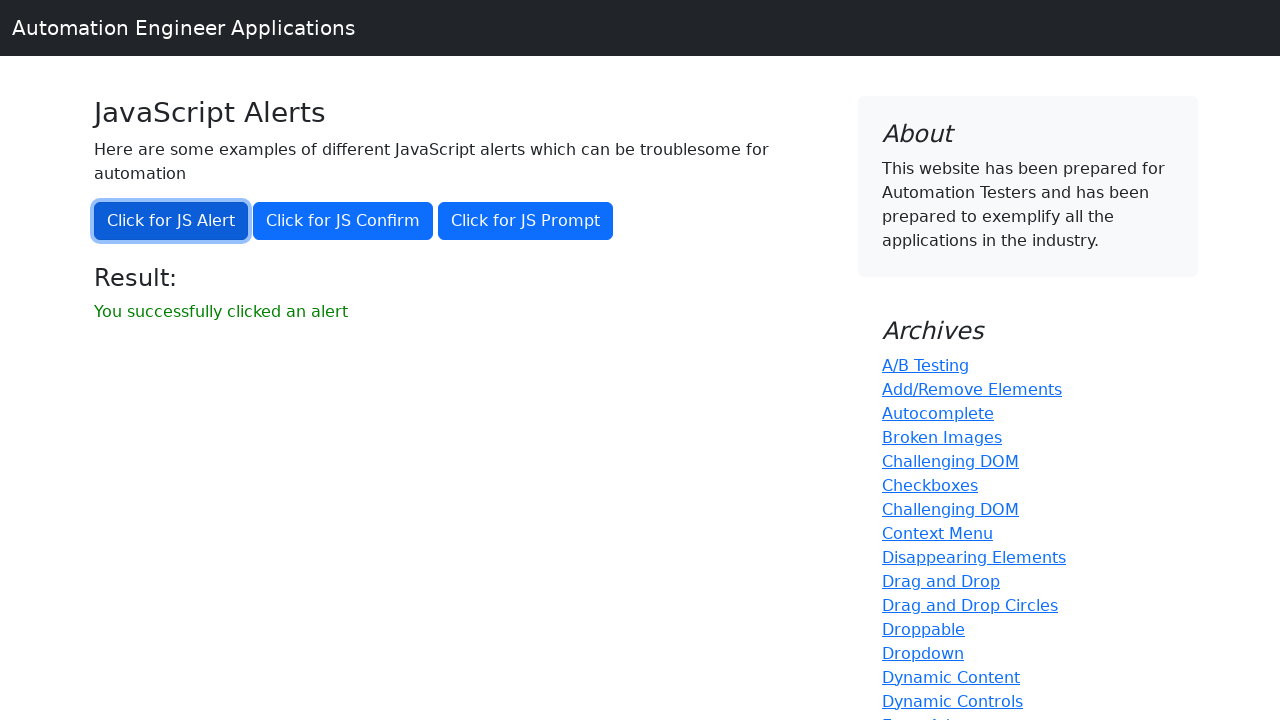

Retrieved result text: 'You successfully clicked an alert'
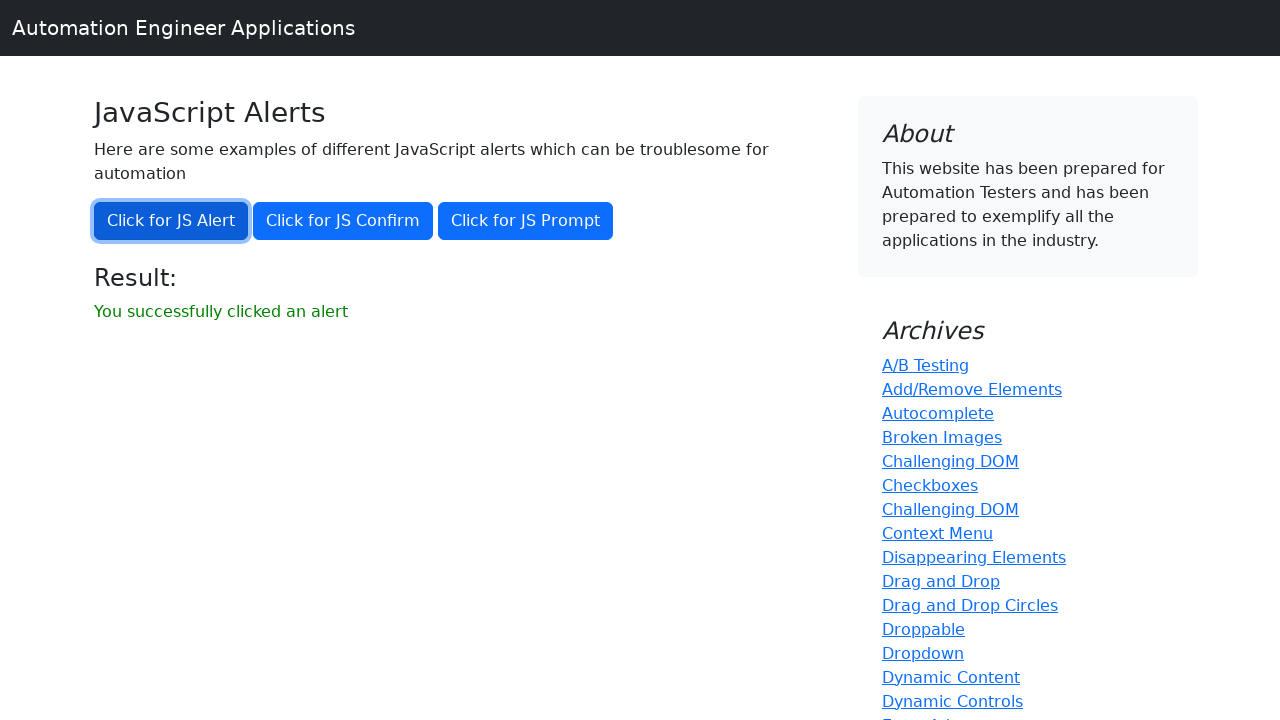

Verified result message matches expected text
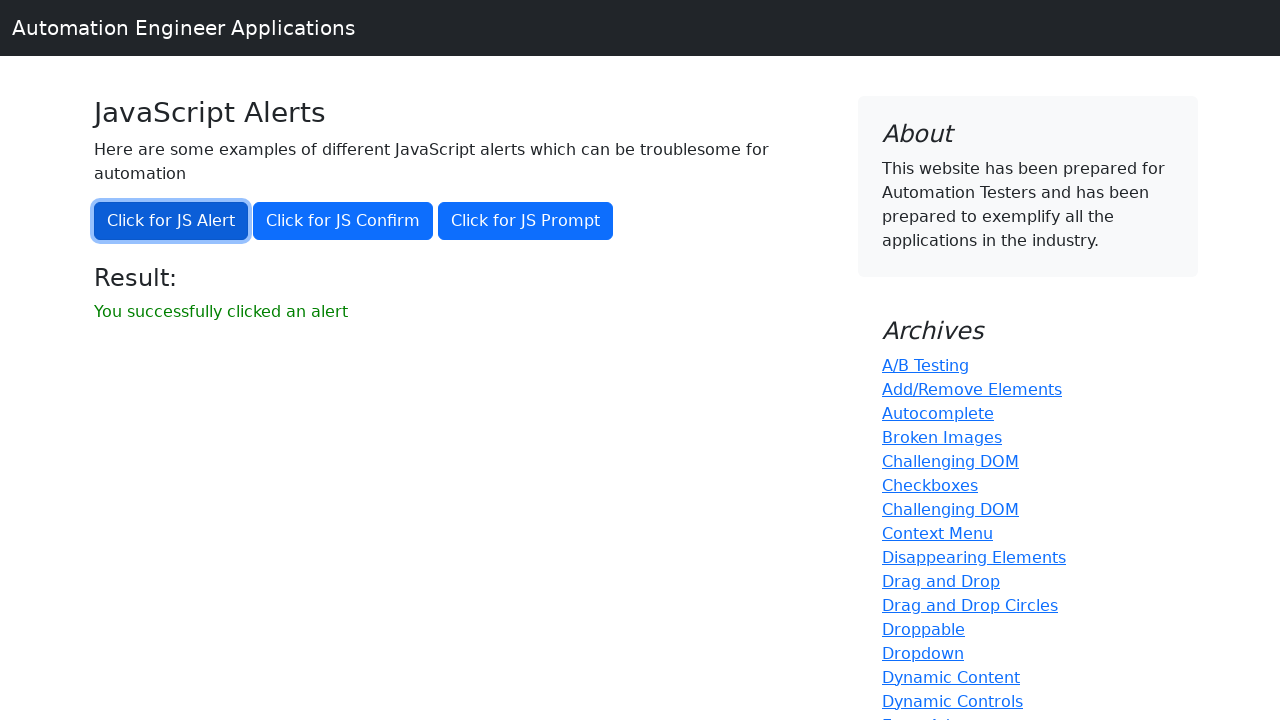

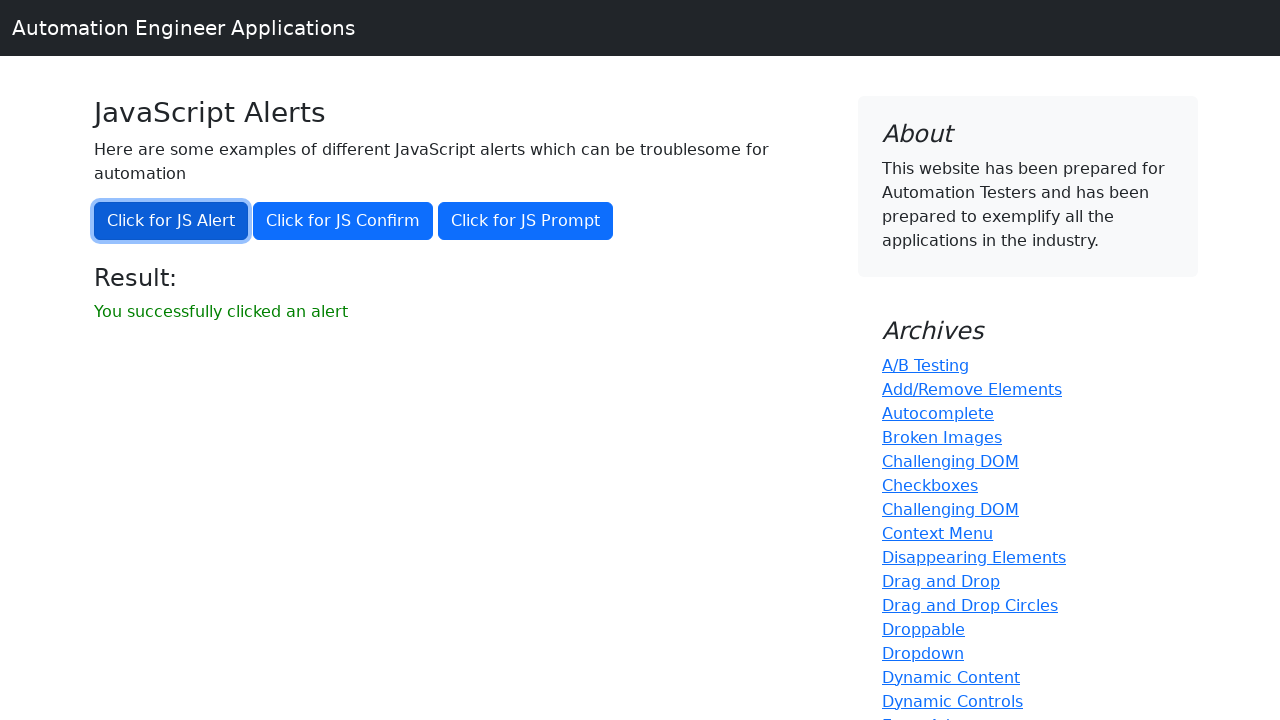